Tests a data types form by filling in all required fields (first name, last name, address, email, phone, city, country, job position, and company) and submitting the form to validate the input fields.

Starting URL: https://bonigarcia.dev/selenium-webdriver-java/data-types.html

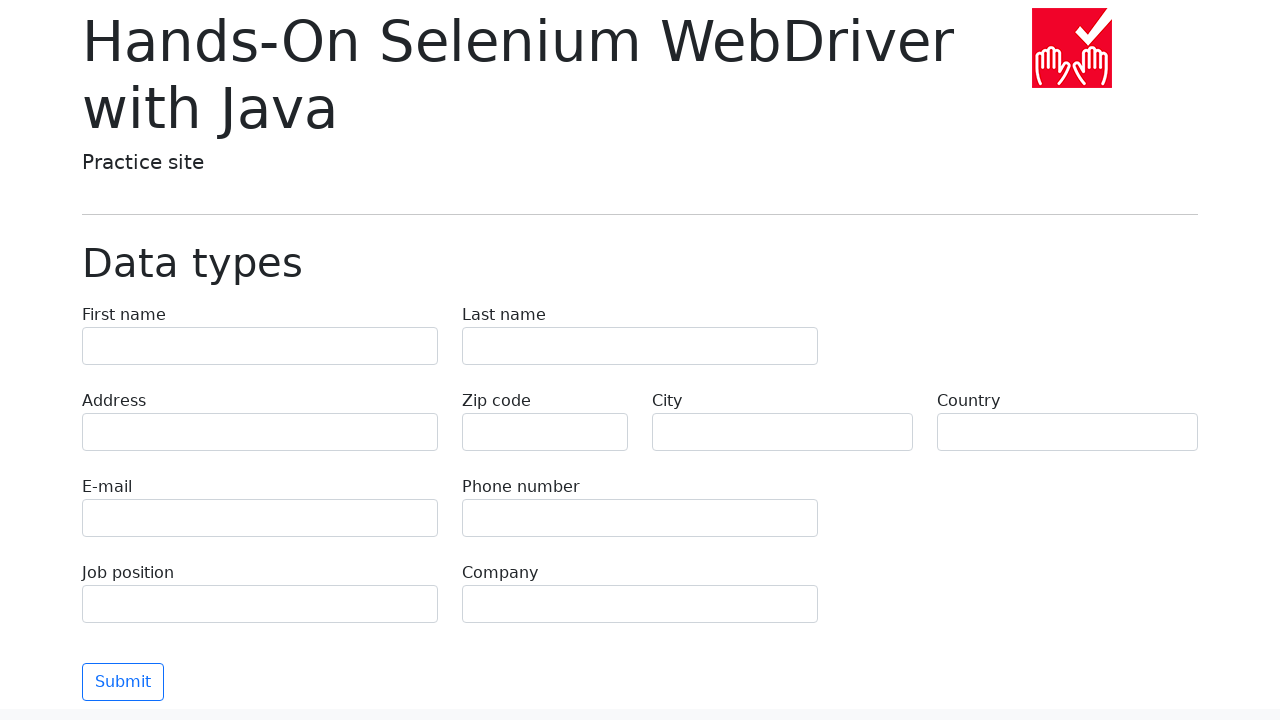

Filled first name field with 'Michael' on input[name='first-name']
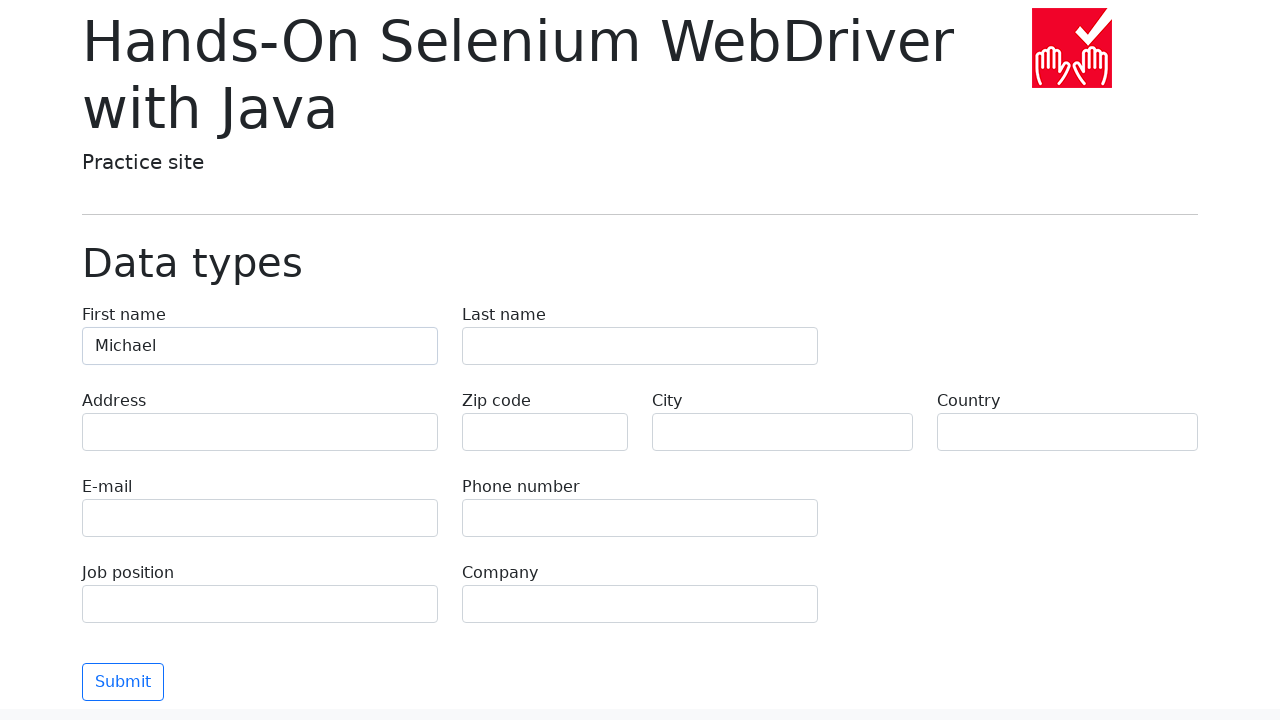

Filled last name field with 'Johnson' on input[name='last-name']
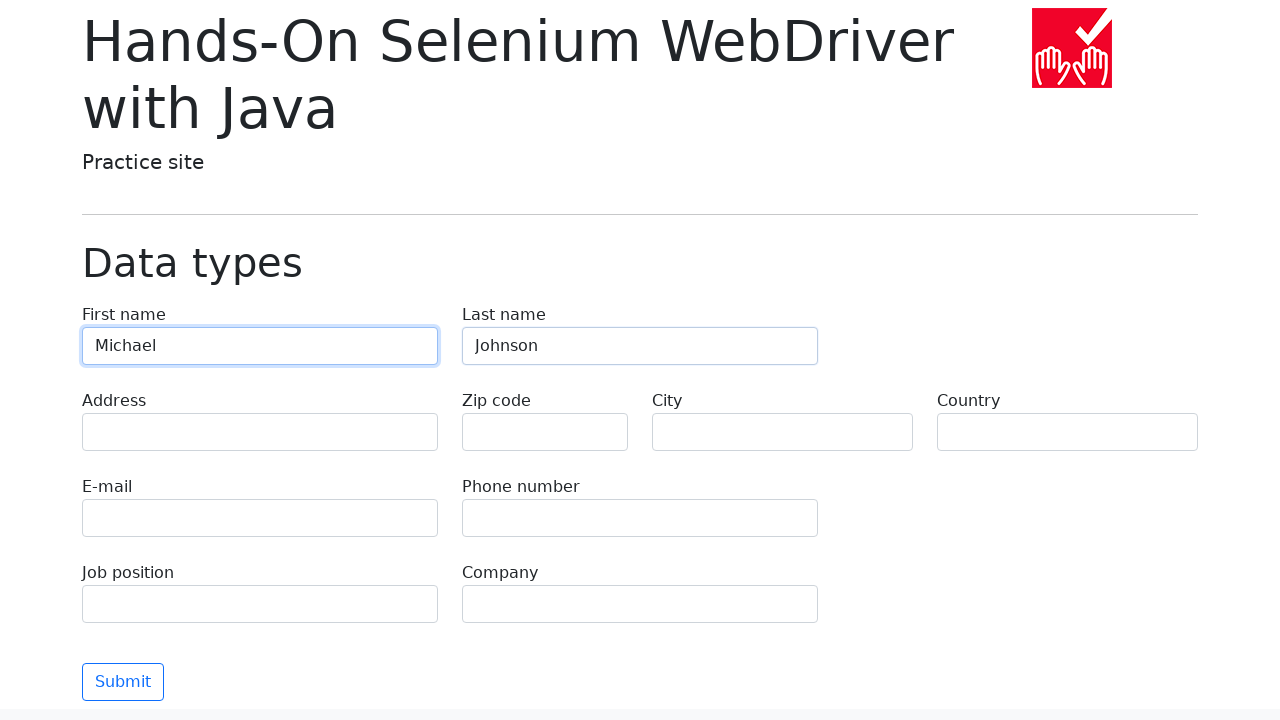

Filled address field with '742 Evergreen Terrace' on input[name='address']
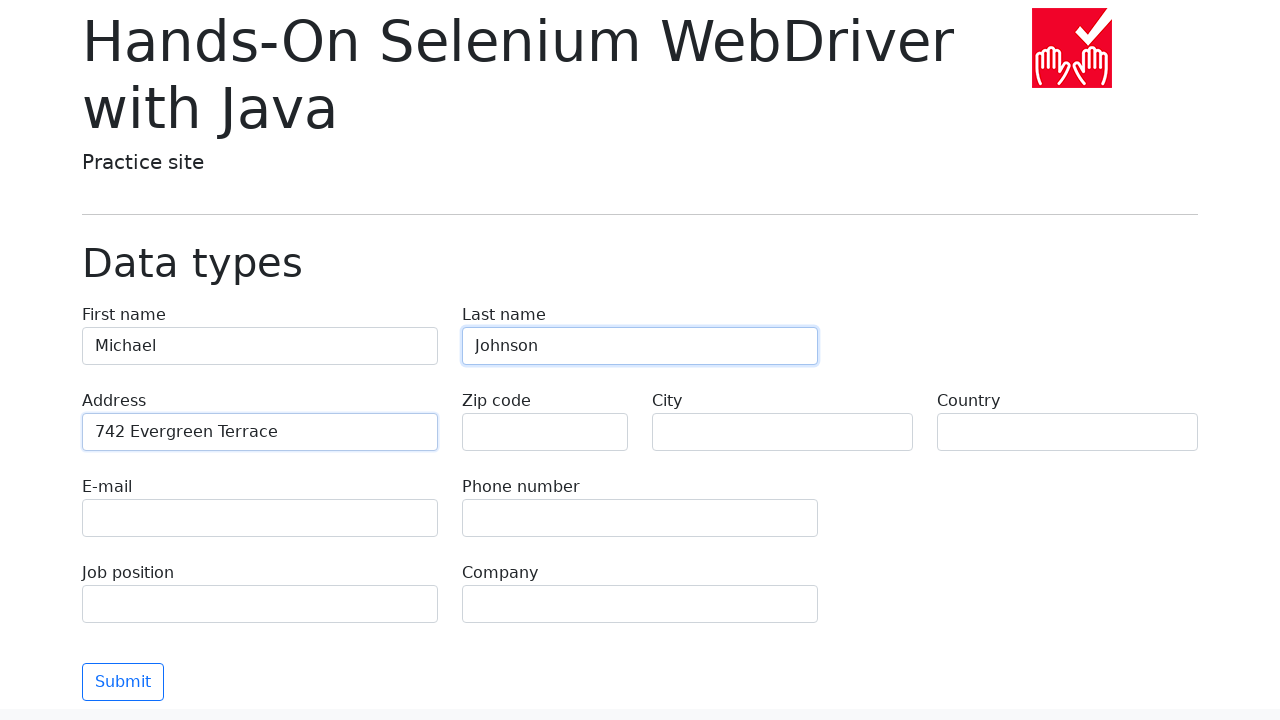

Filled email field with 'michael.johnson@example.com' on input[name='e-mail']
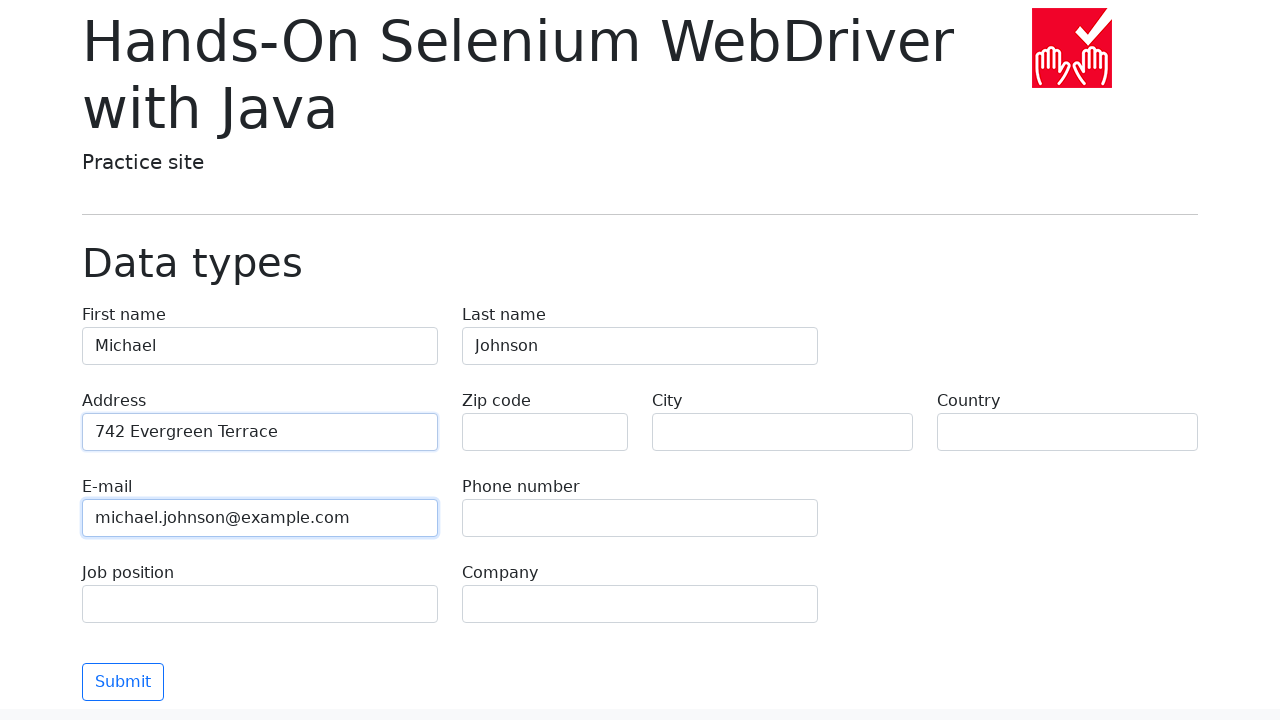

Filled phone field with '+1-555-123-4567' on input[name='phone']
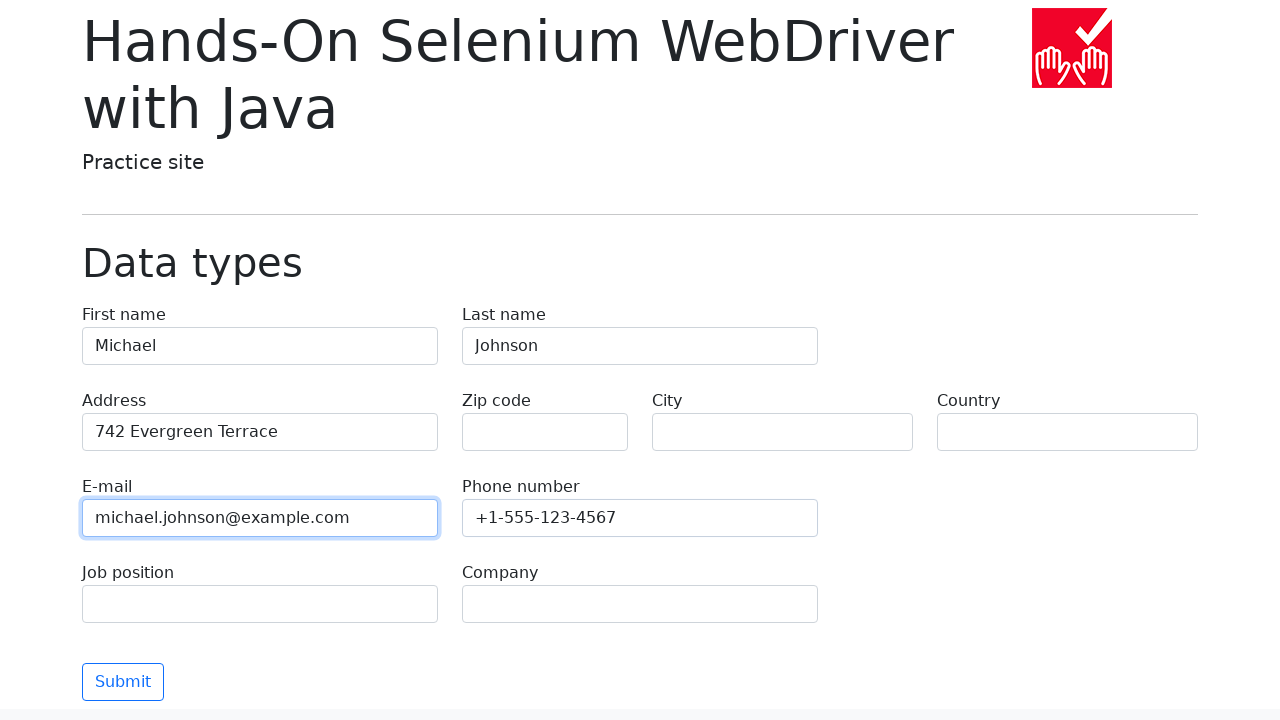

Filled city field with 'Springfield' on input[name='city']
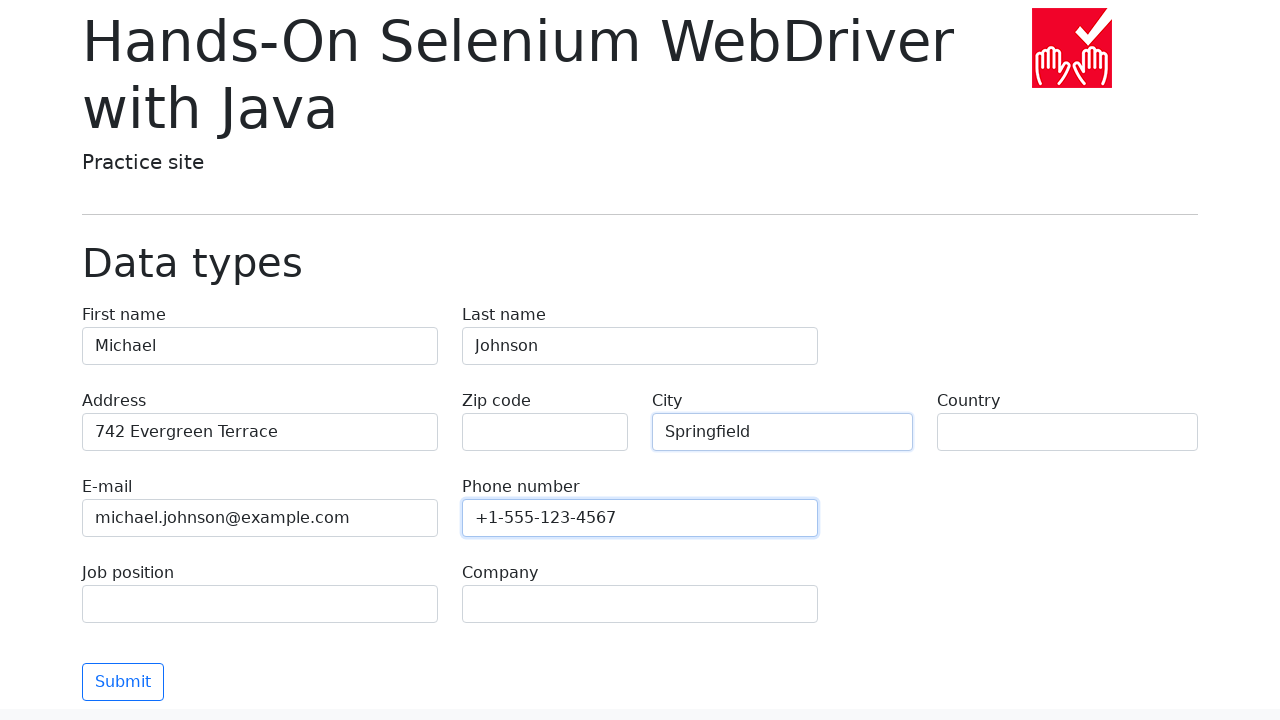

Filled country field with 'United States' on input[name='country']
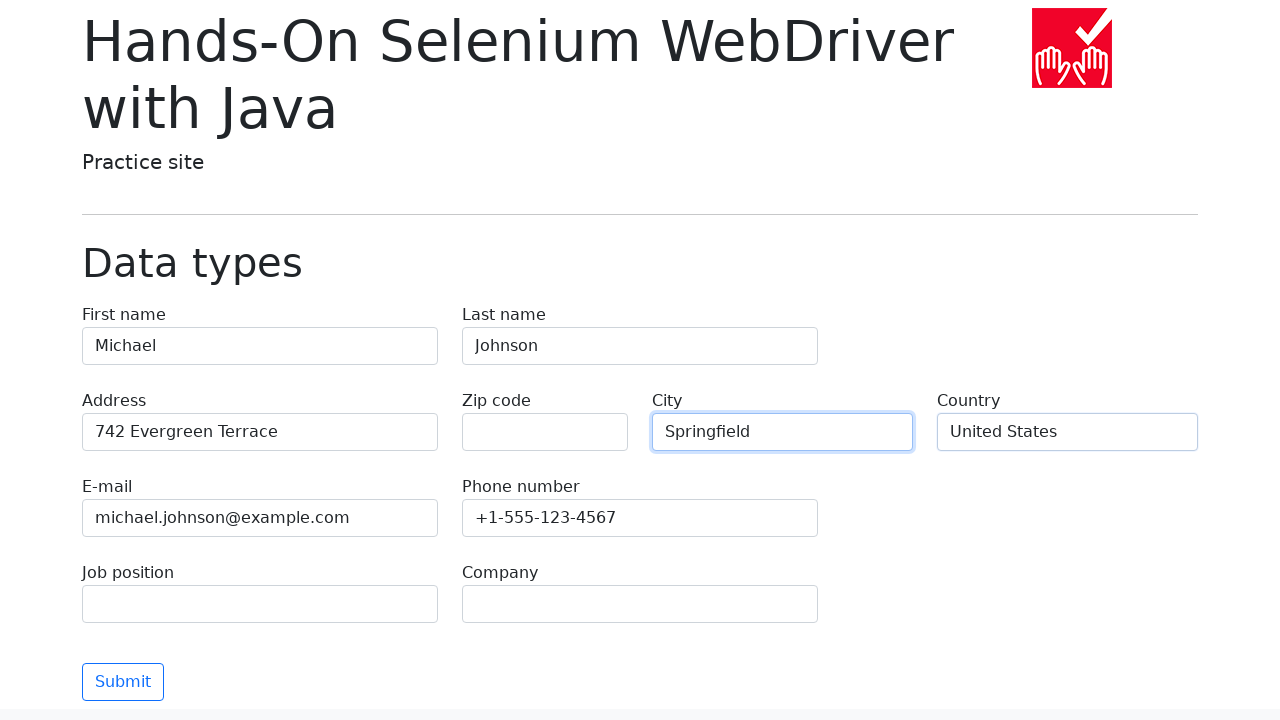

Filled job position field with 'Software Engineer' on input[name='job-position']
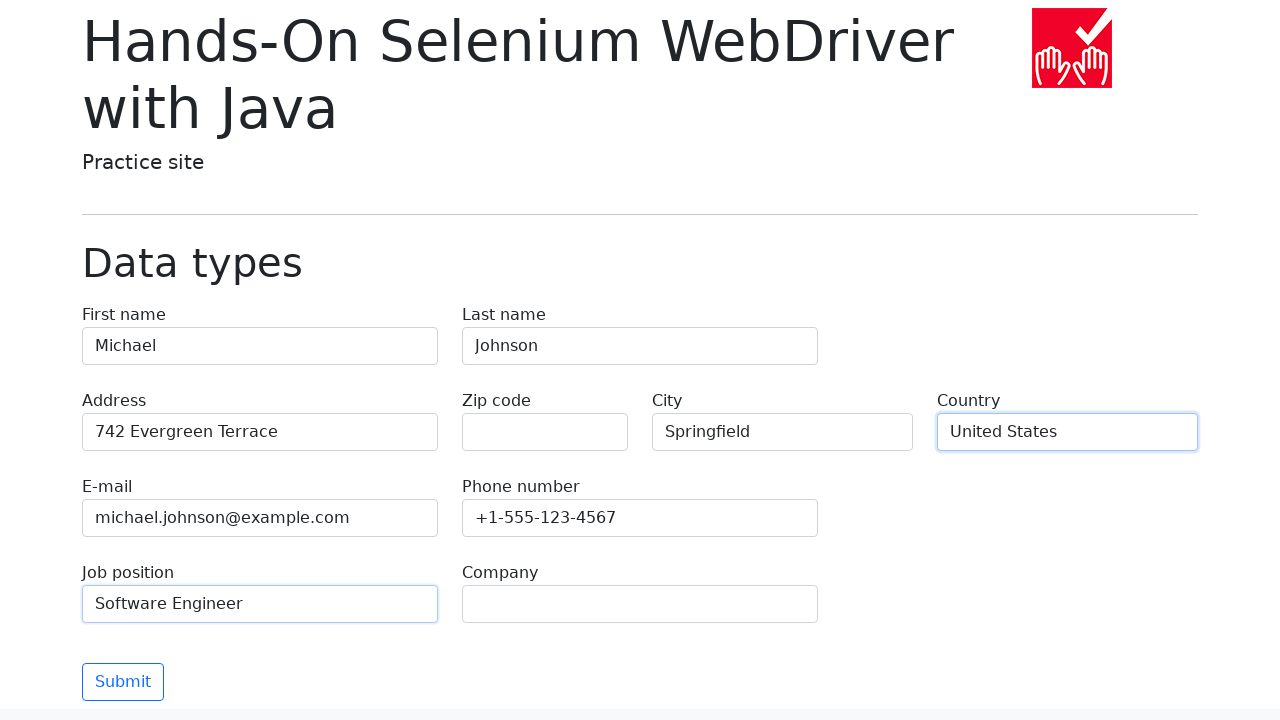

Filled company field with 'Tech Solutions Inc' on input[name='company']
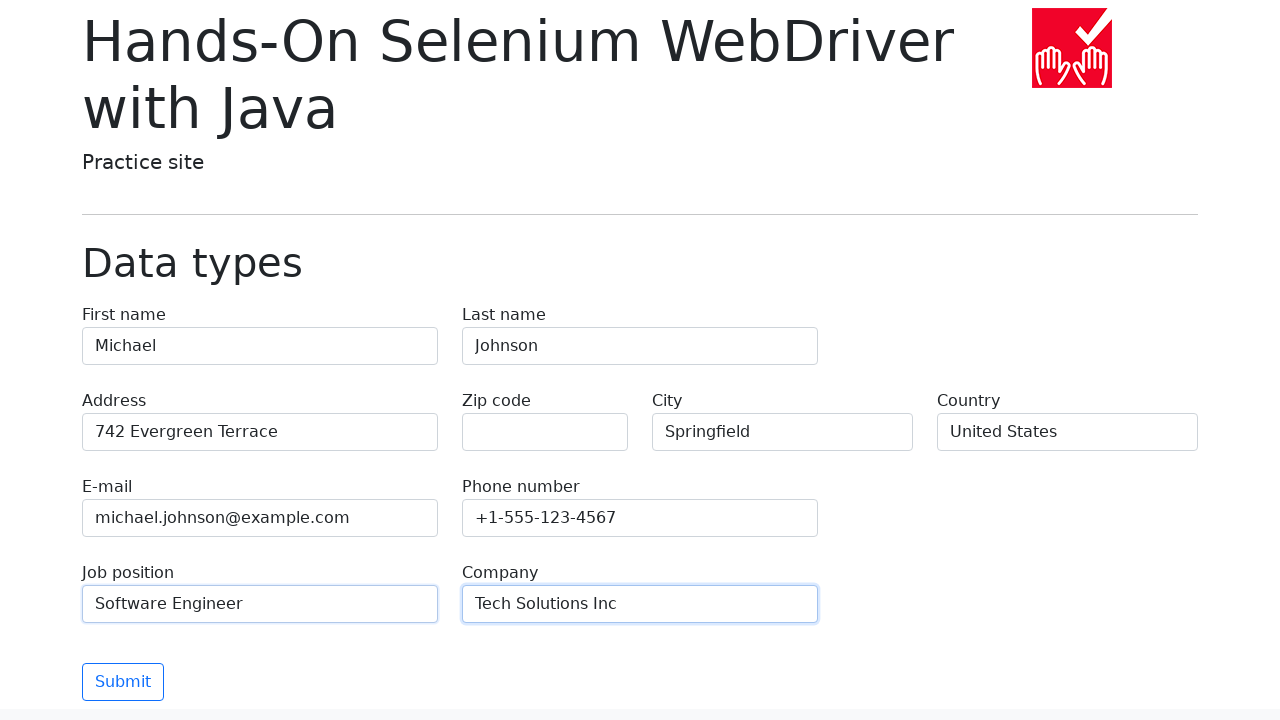

Clicked submit button to submit the form at (123, 682) on button[type='submit']
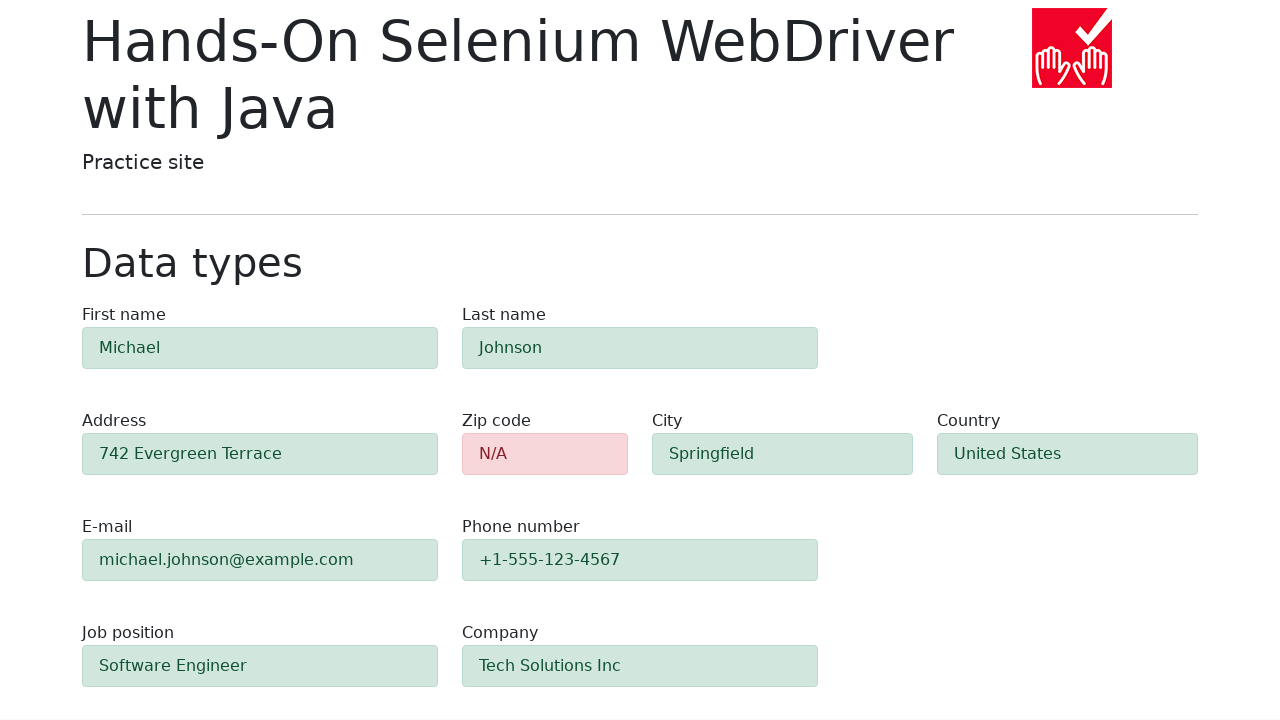

Form validation completed and first name field is visible
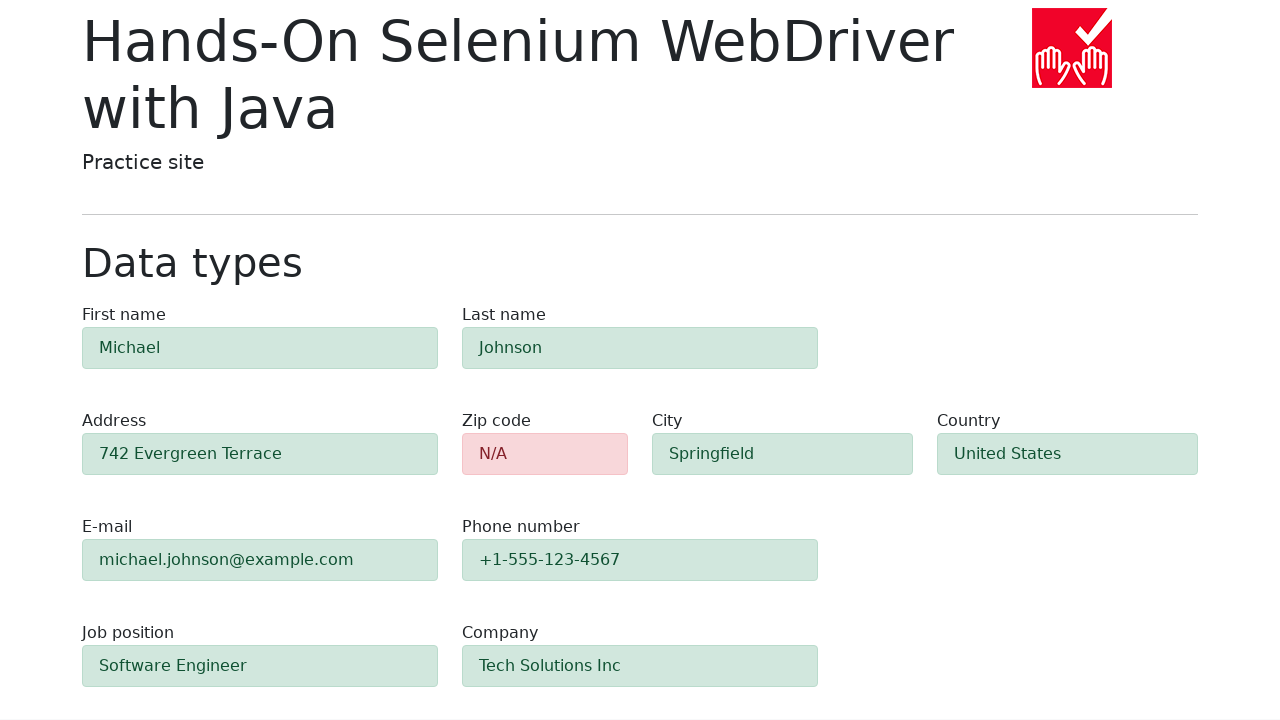

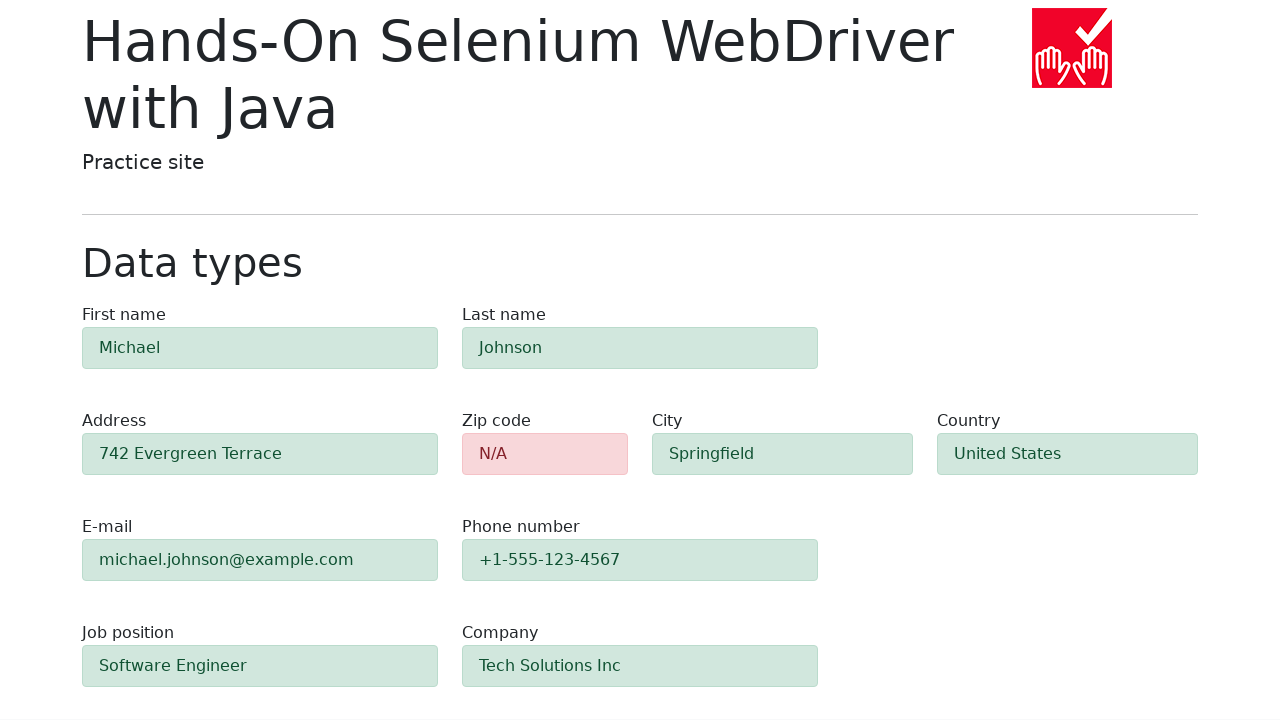